Tests navigation from the Java Playwright intro page to the Test Runners section by clicking the Test Runners link in the sidebar.

Starting URL: https://playwright.dev/java/docs/intro

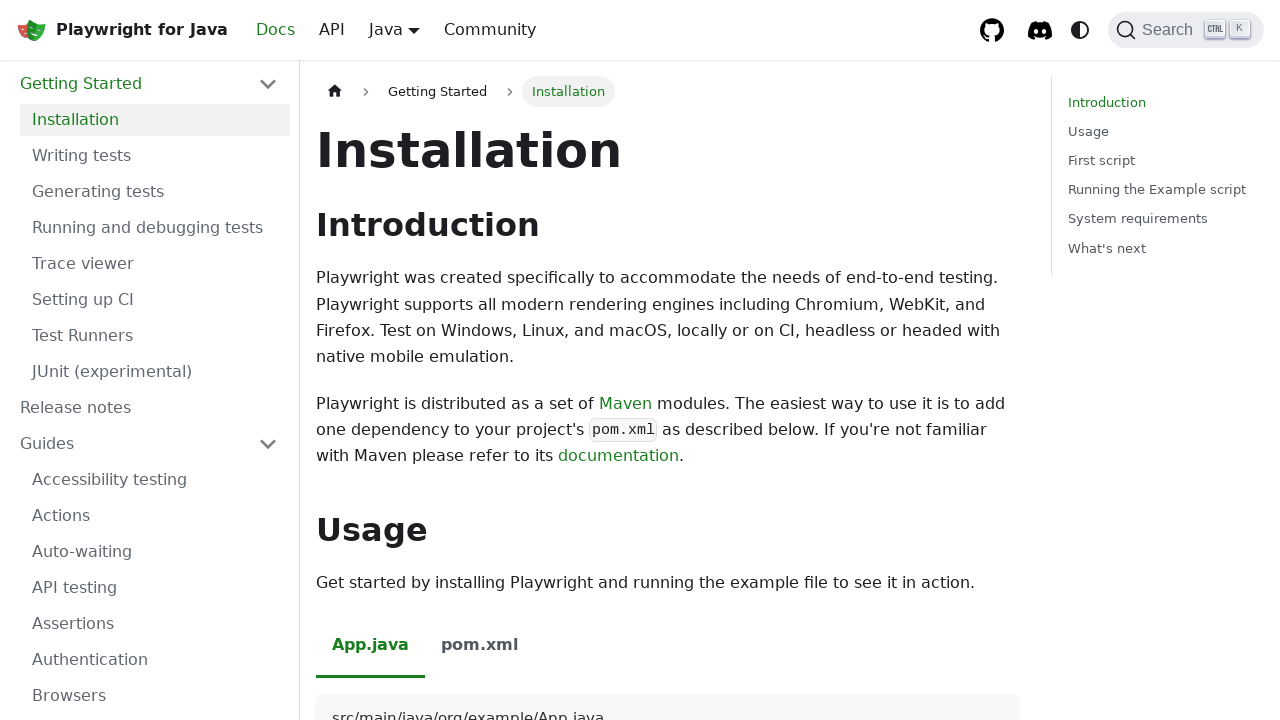

Clicked Test Runners link in the sidebar at (155, 336) on a[href='/java/docs/test-runners']
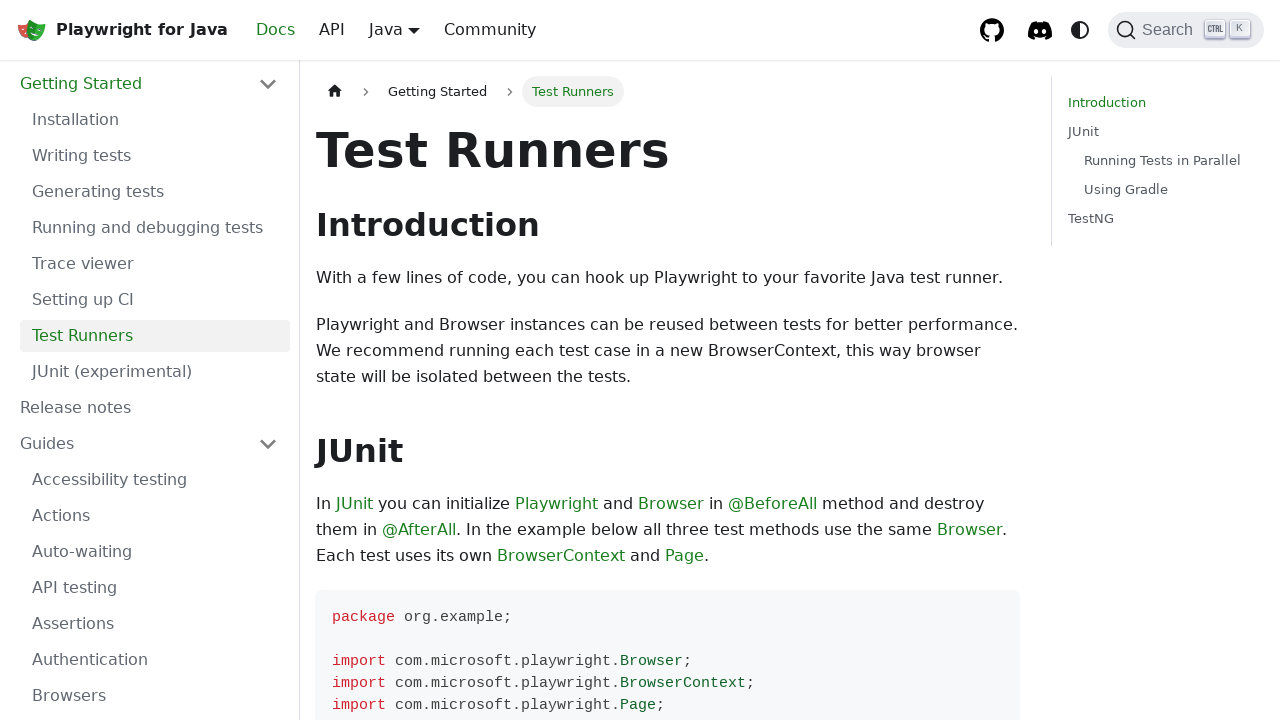

Located Test Runners header element
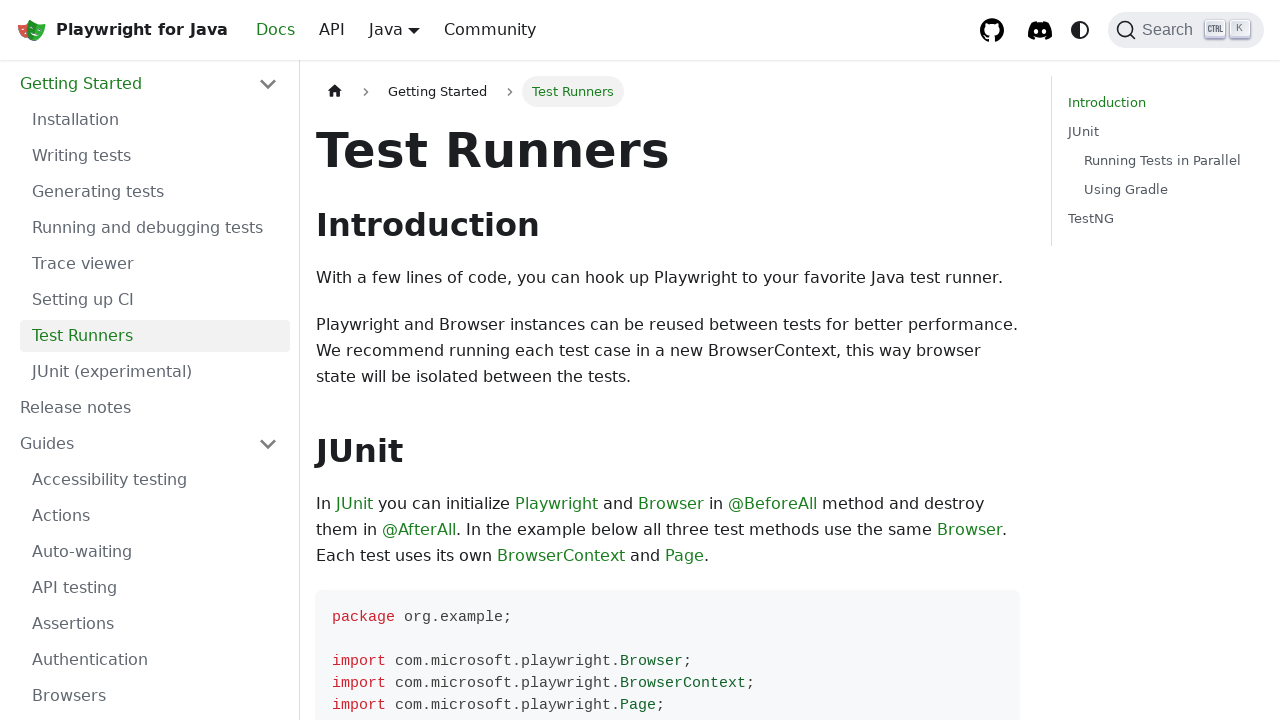

Verified that header text equals 'Test Runners'
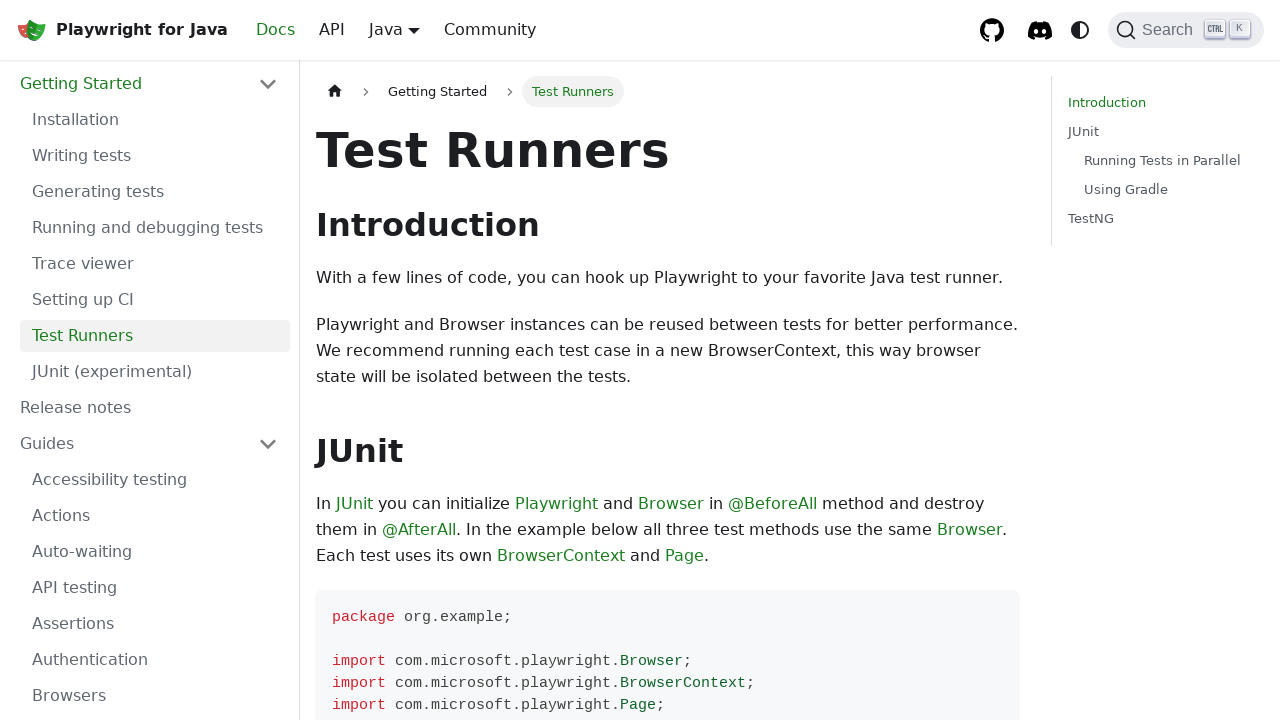

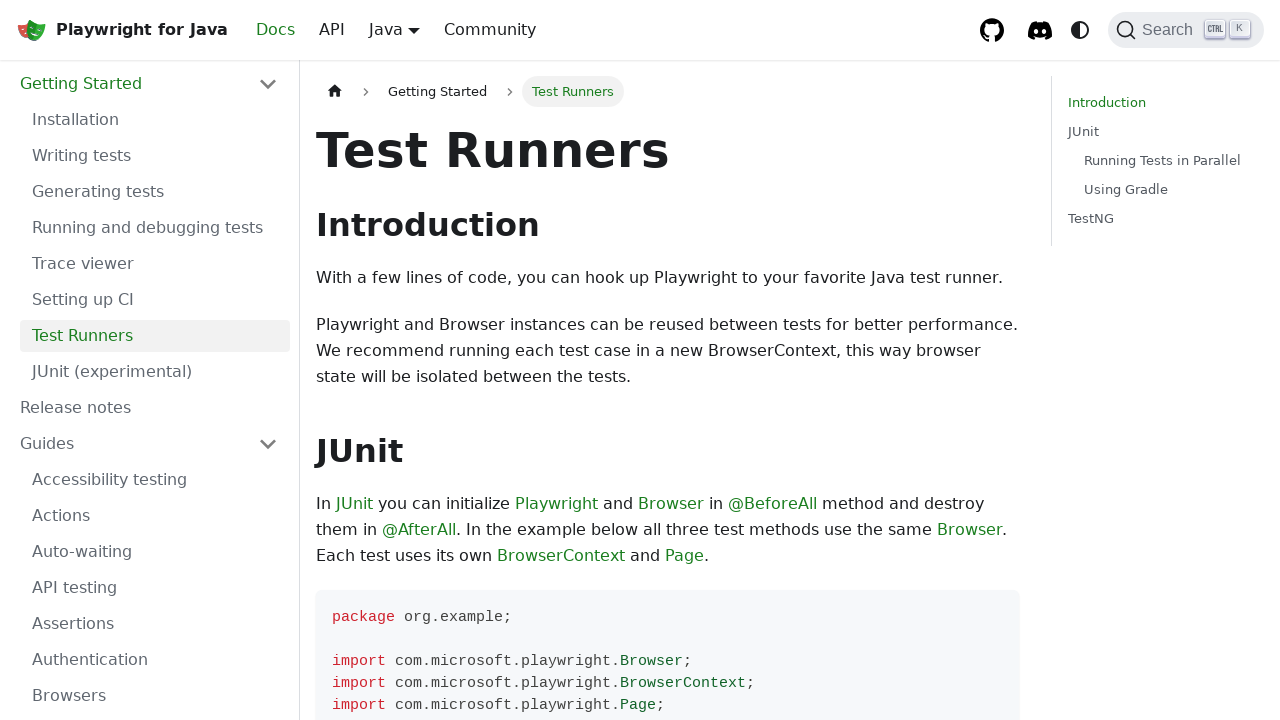